Tests keyboard input by sending a TAB key using keyboard actions and verifying the page displays the correct key press result.

Starting URL: http://the-internet.herokuapp.com/key_presses

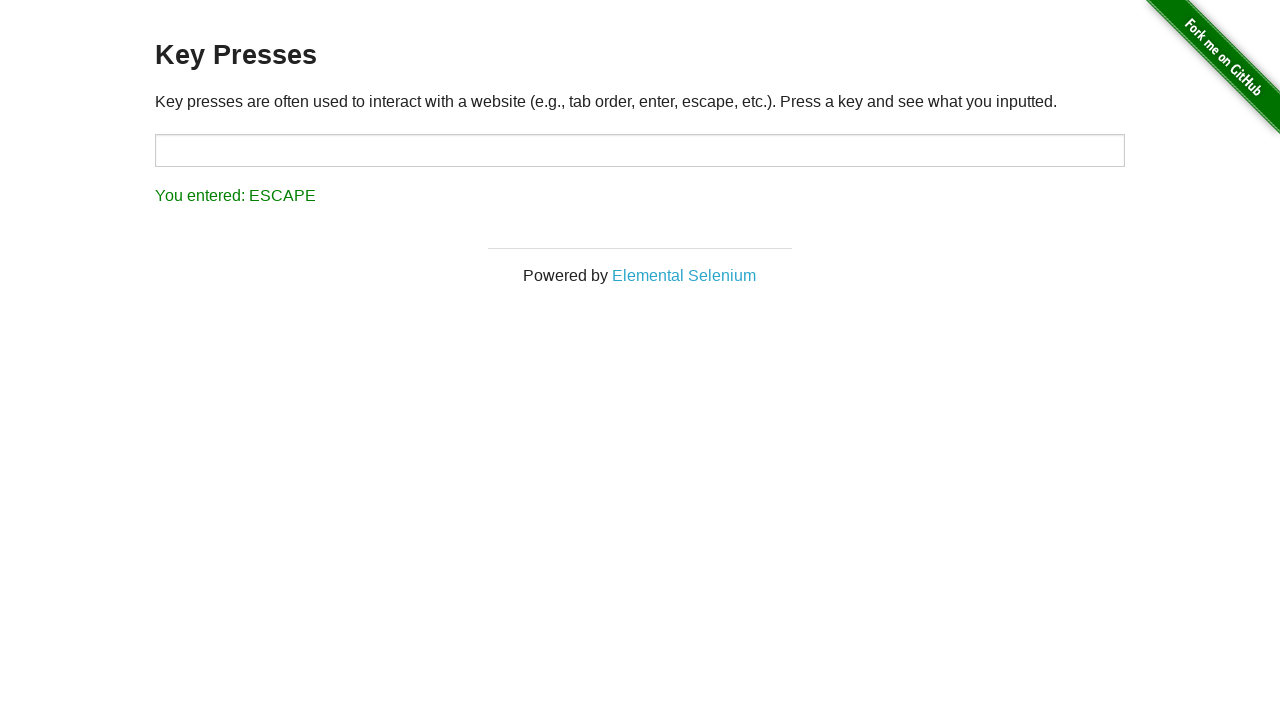

Pressed TAB key using keyboard actions
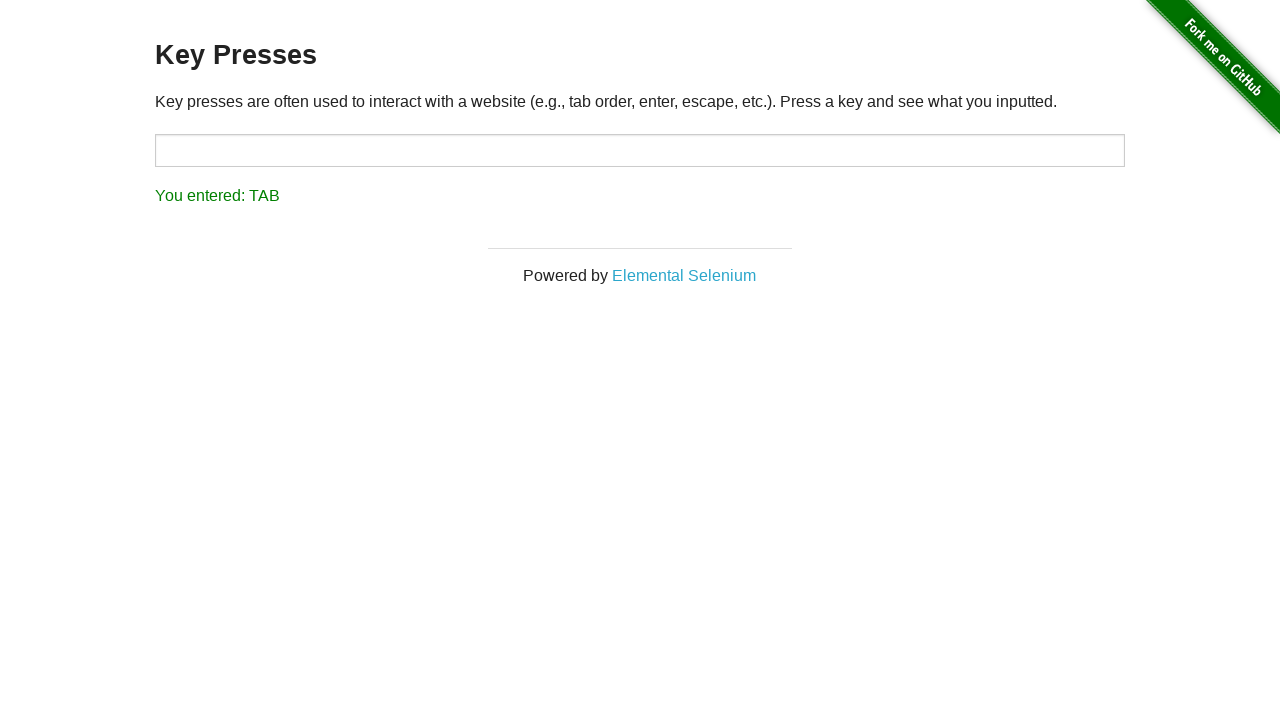

Waited for result element to appear
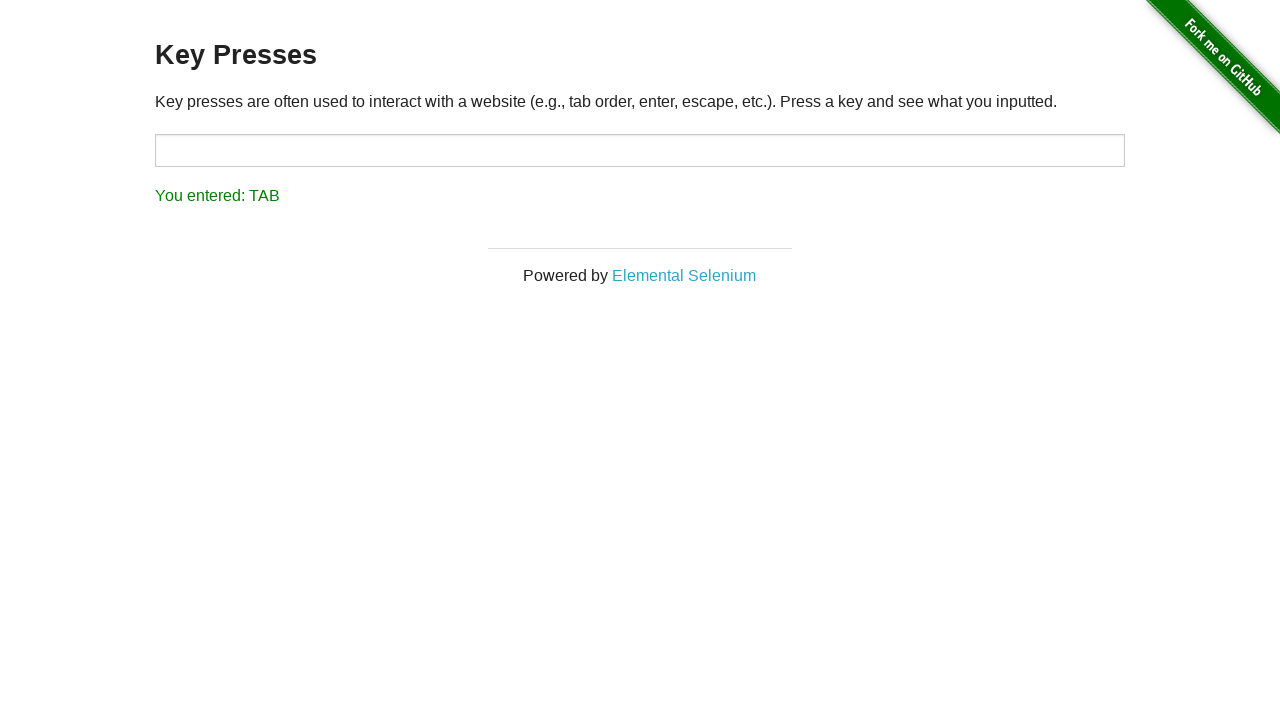

Retrieved result text content
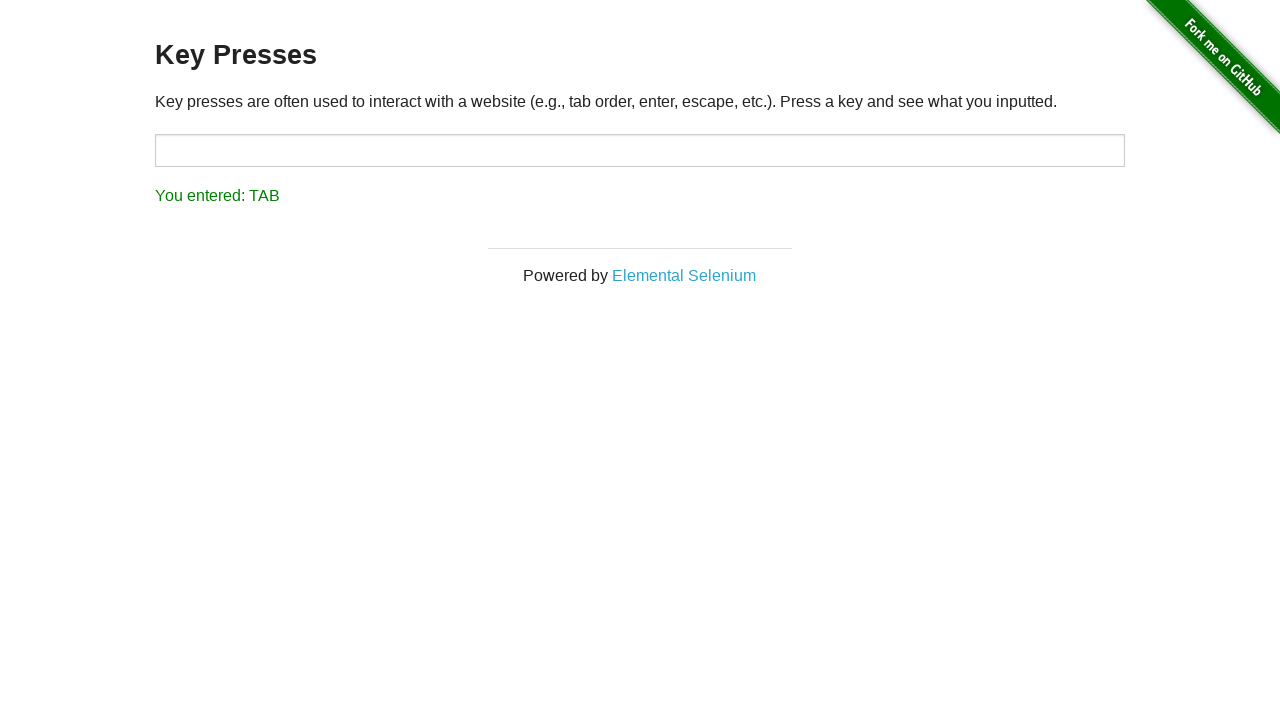

Verified result text matches expected TAB key press output
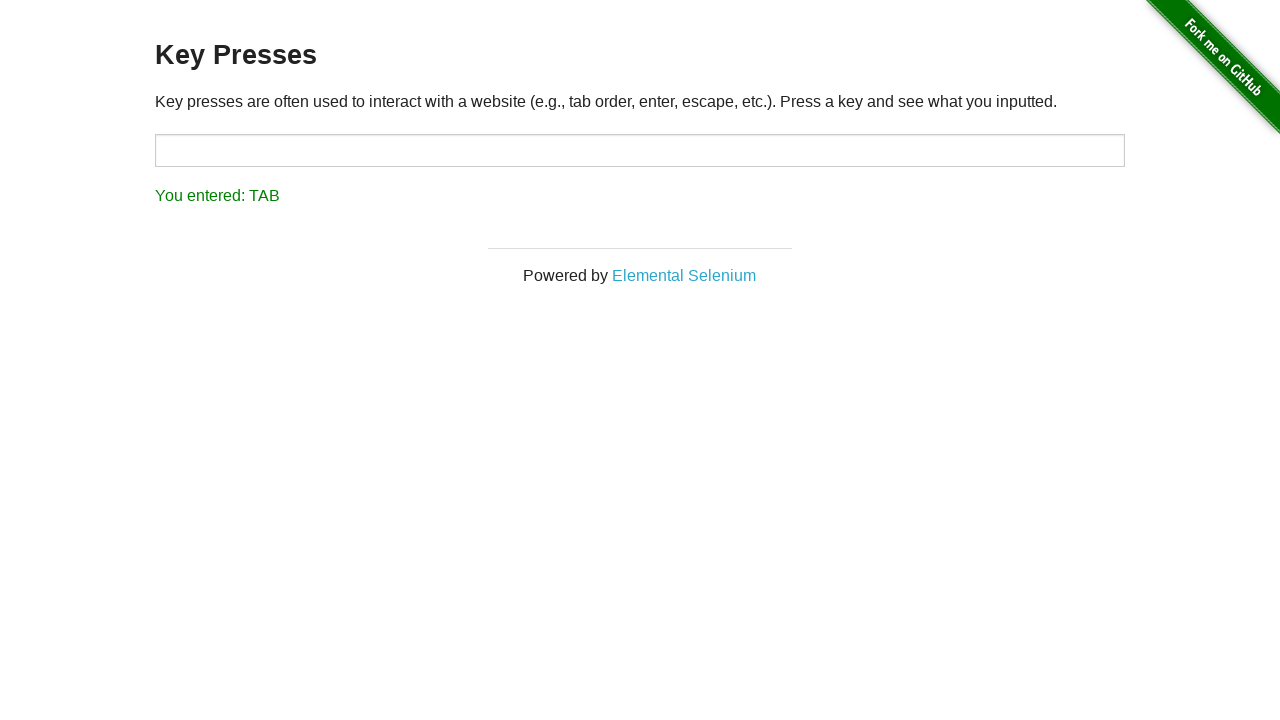

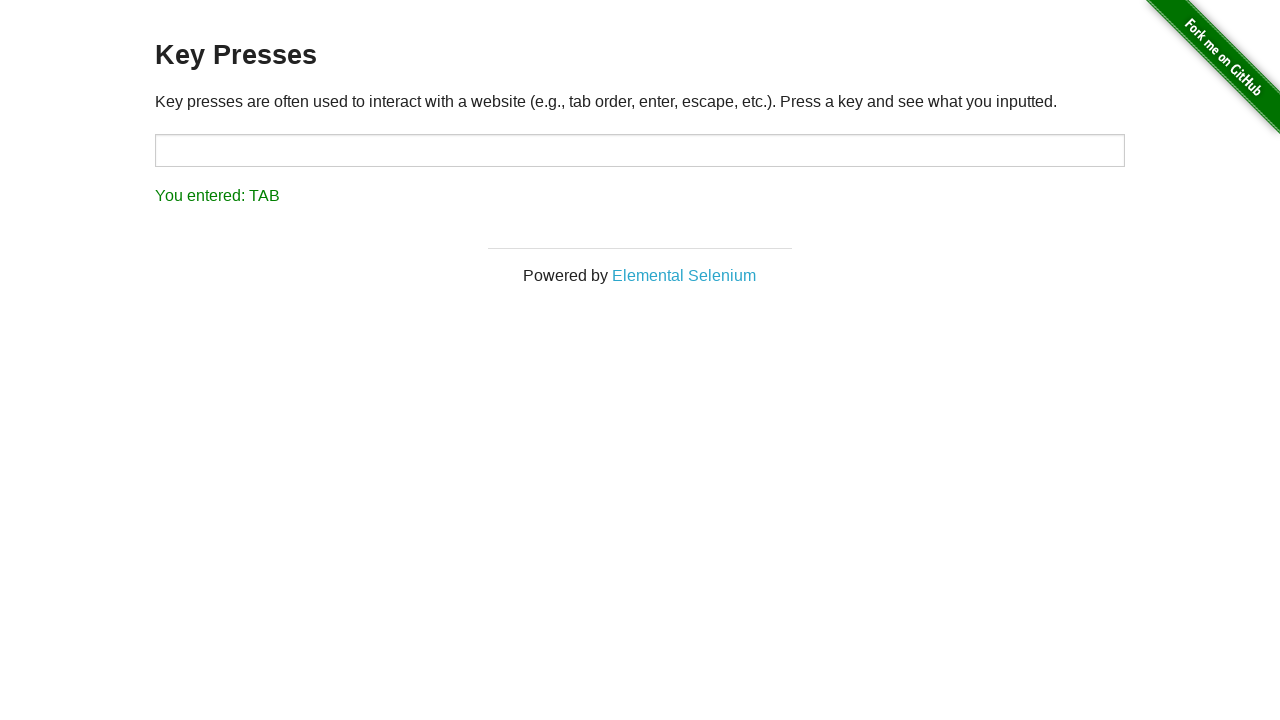